Tests the location search functionality on Swiggy by entering a location name in the location input field

Starting URL: https://www.swiggy.com/

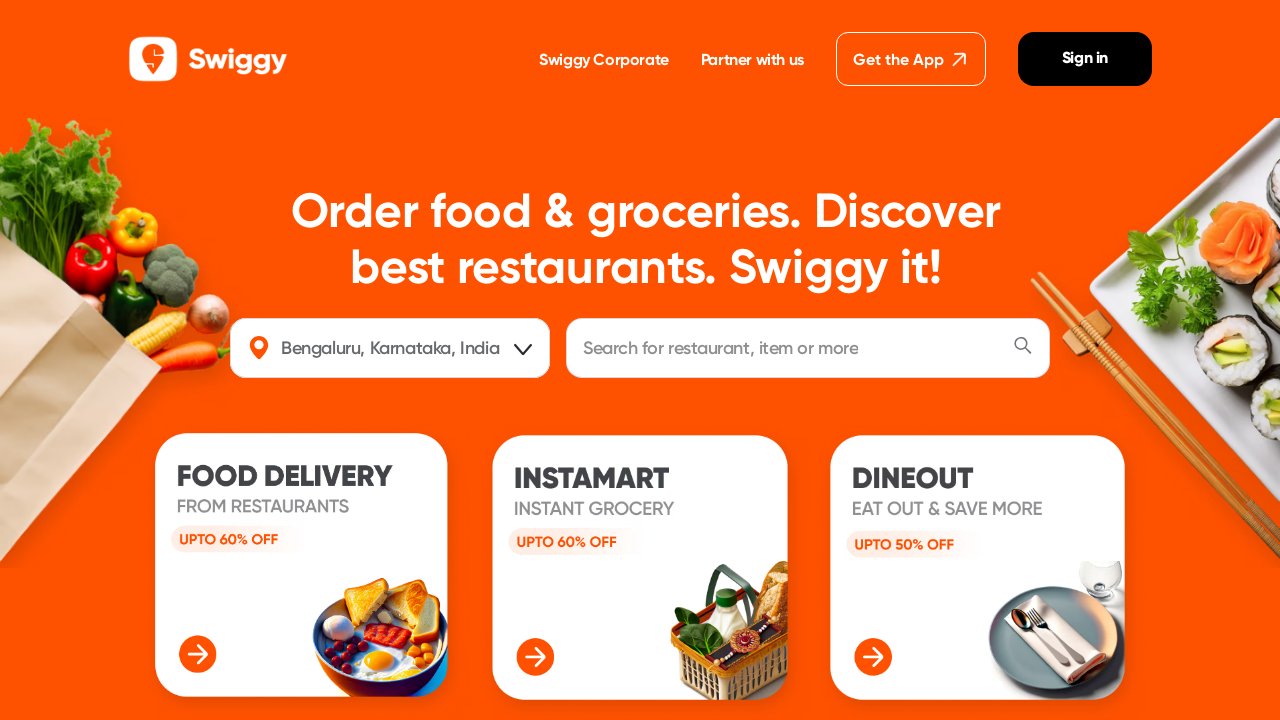

Filled location search field with 'Jain college' on #location
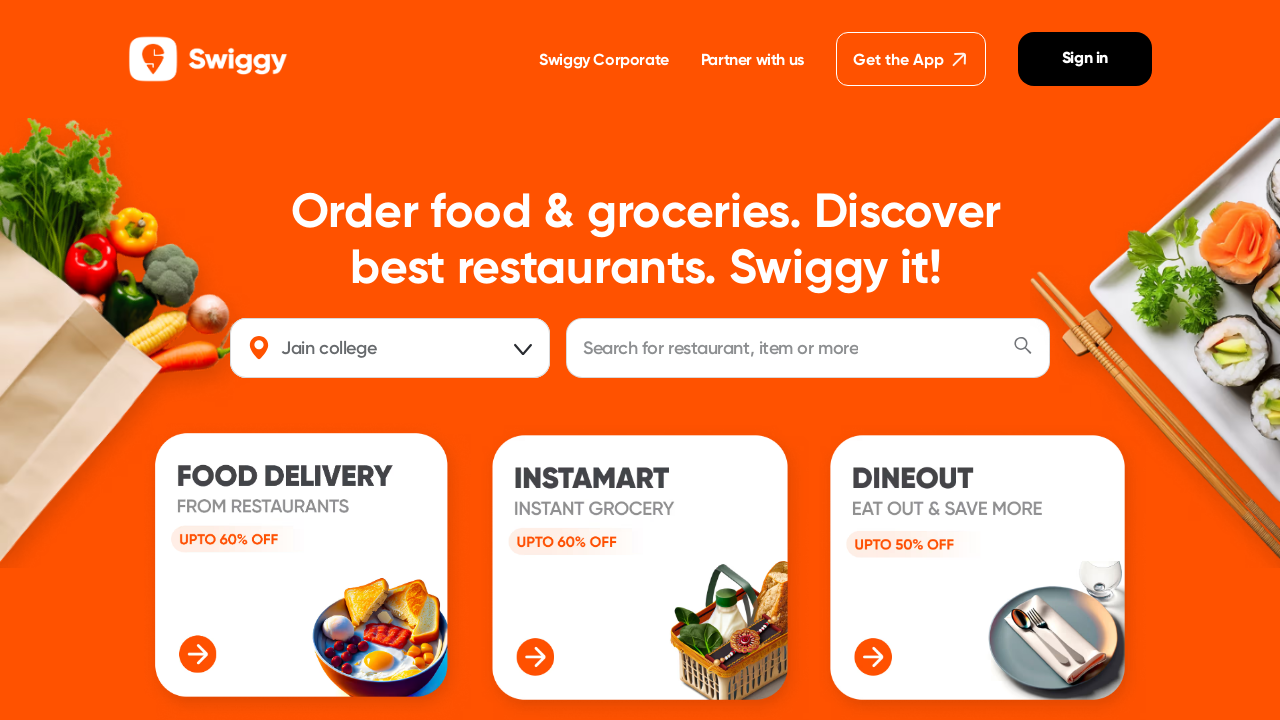

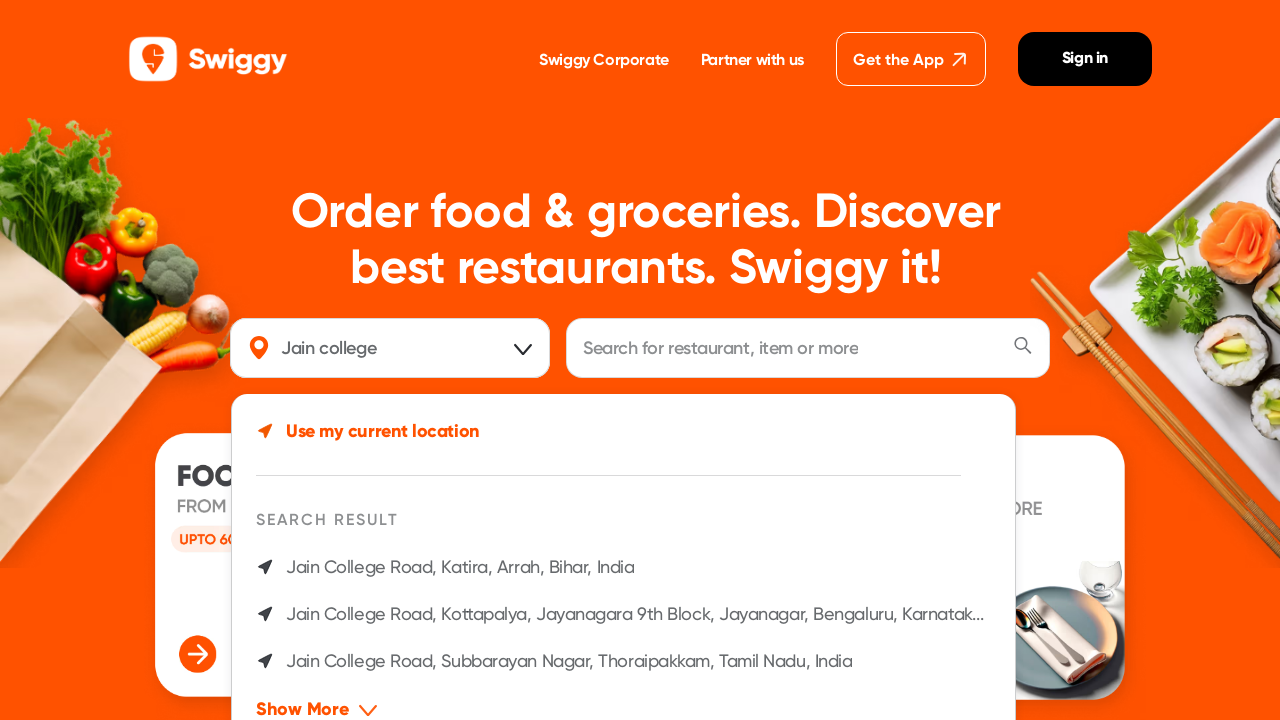